Opens the Text Box section and verifies all form elements are present and have correct attributes

Starting URL: https://demoqa.com/elements

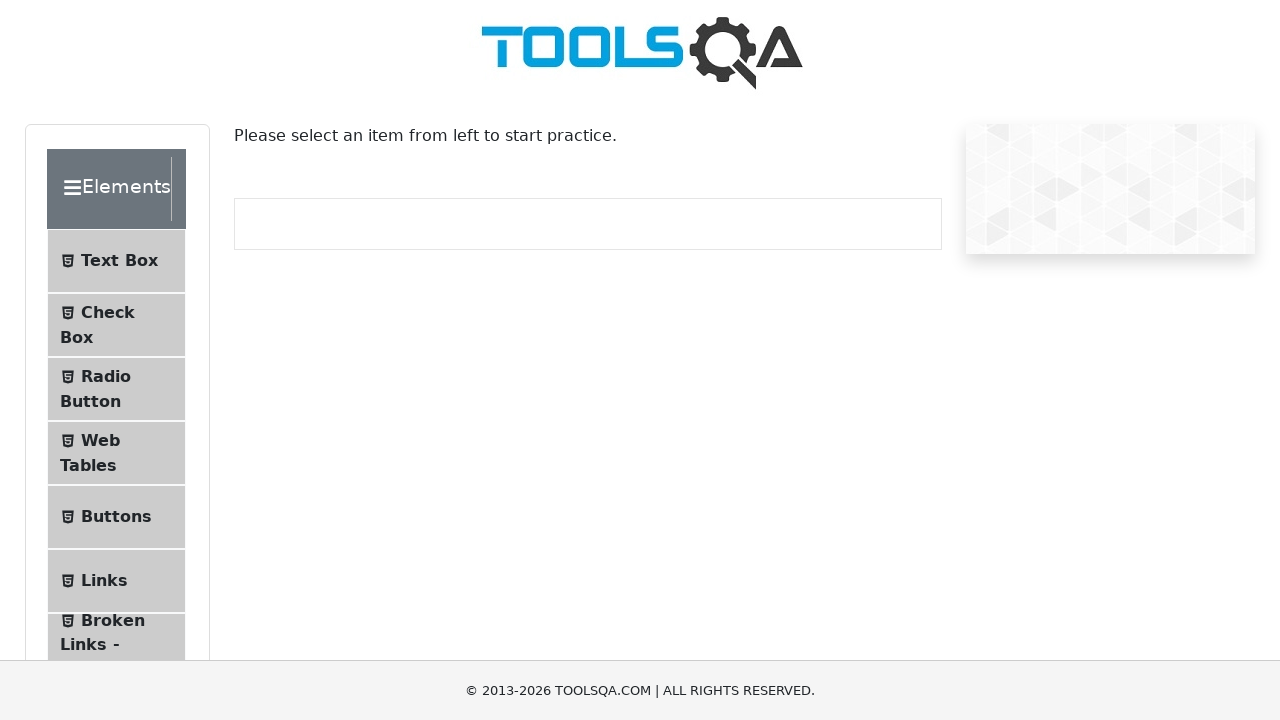

Clicked on Text Box menu item at (119, 261) on text=Text Box
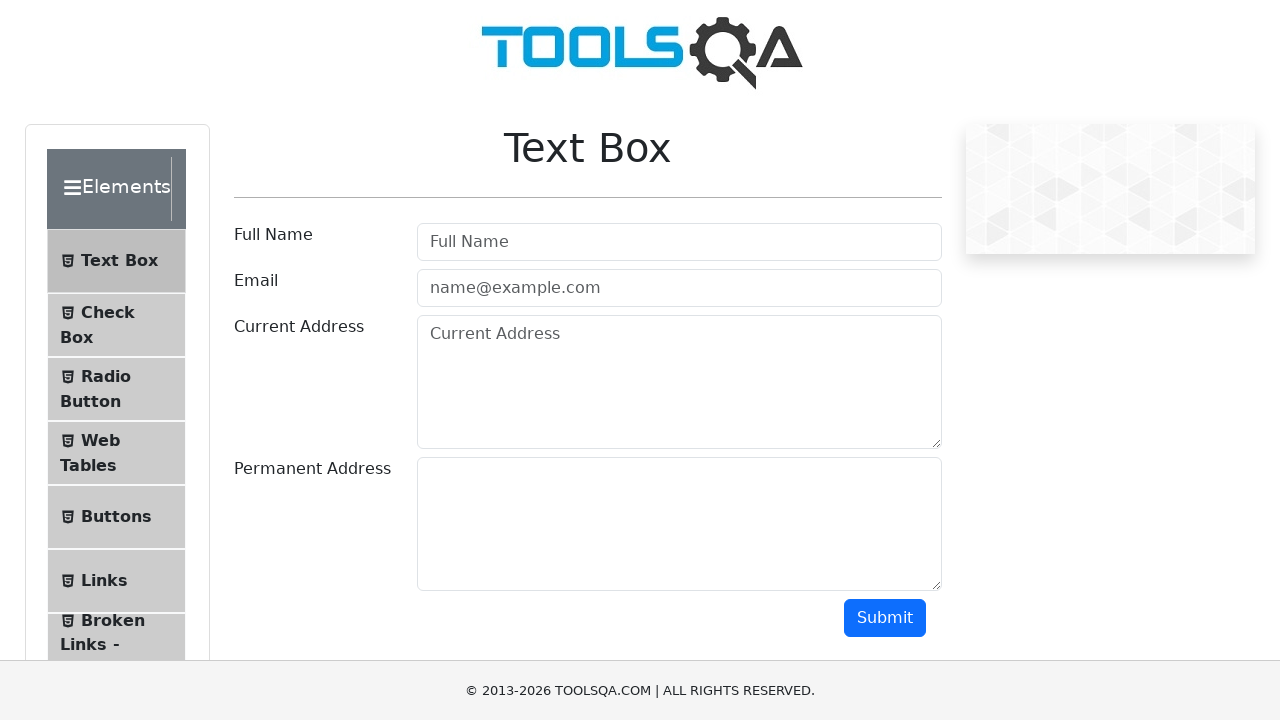

Username wrapper element loaded
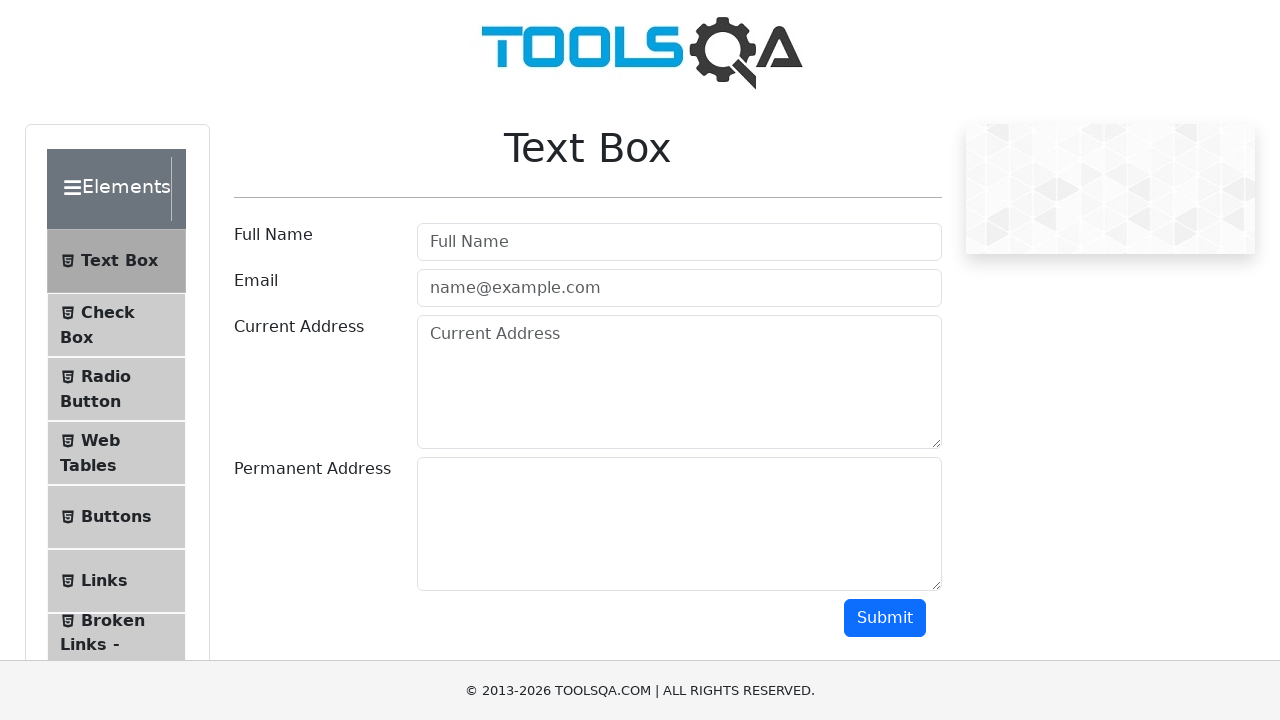

Email wrapper element loaded
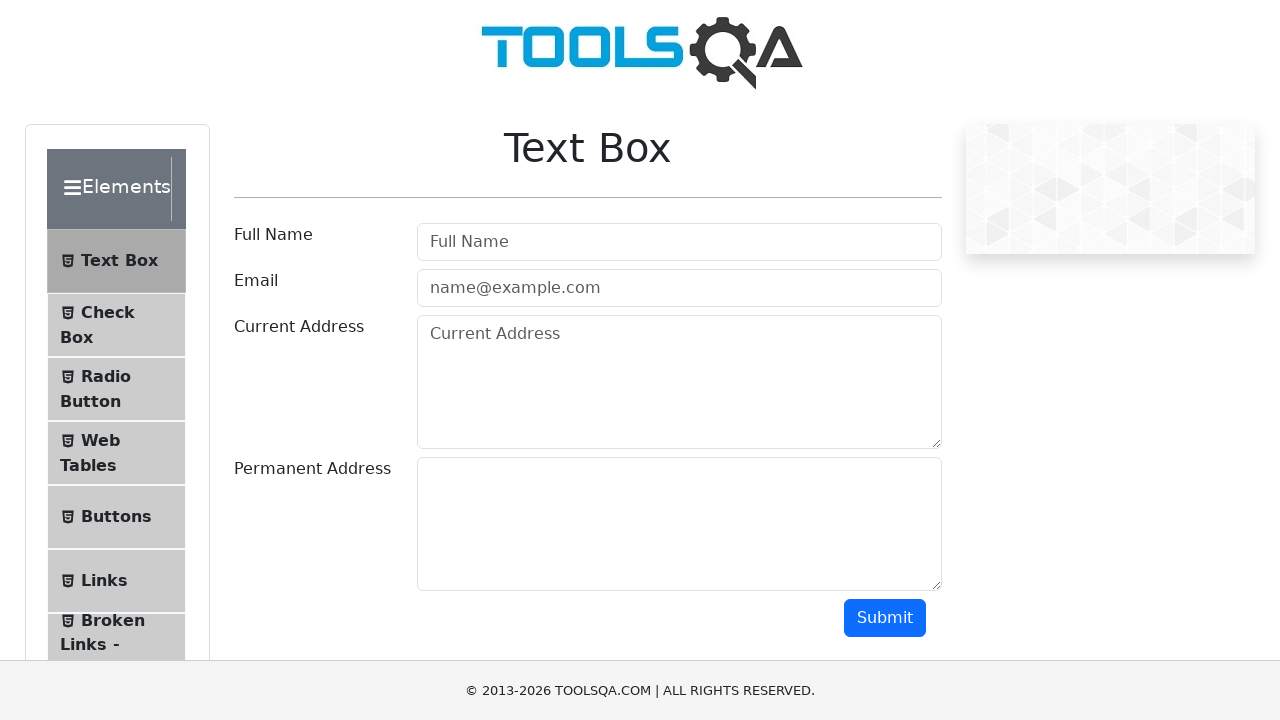

Current address wrapper element loaded
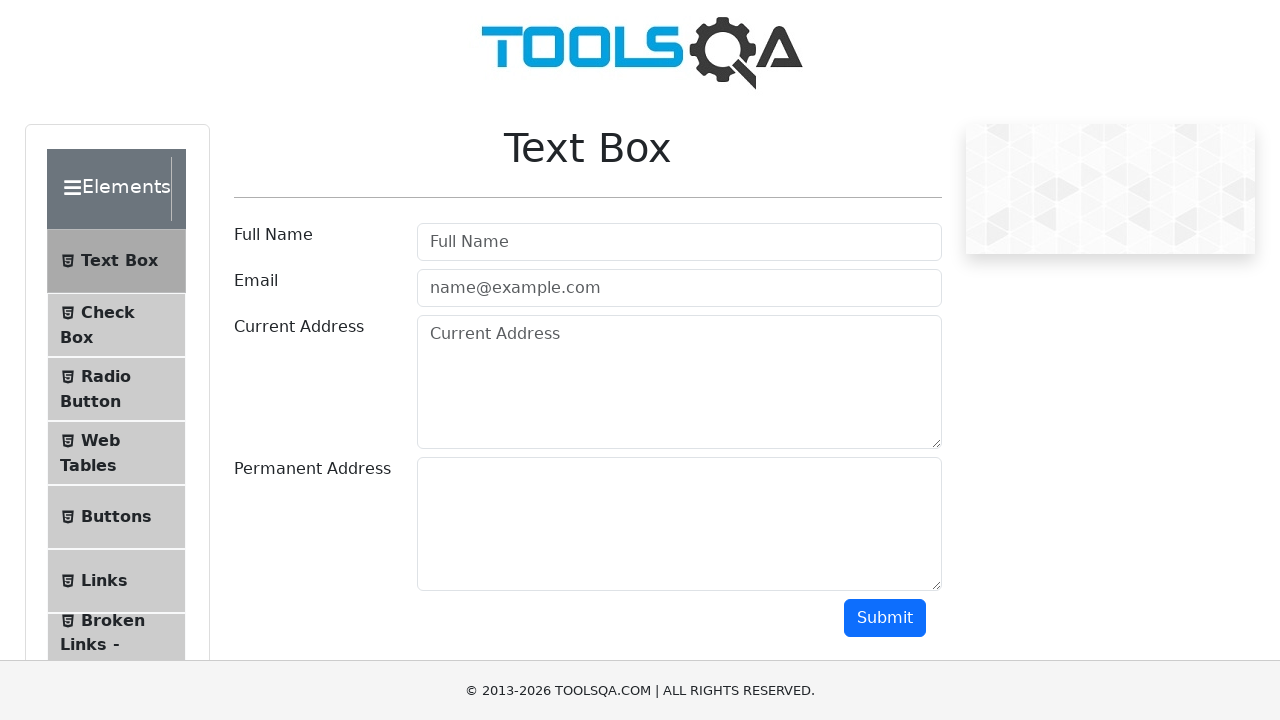

Permanent address wrapper element loaded
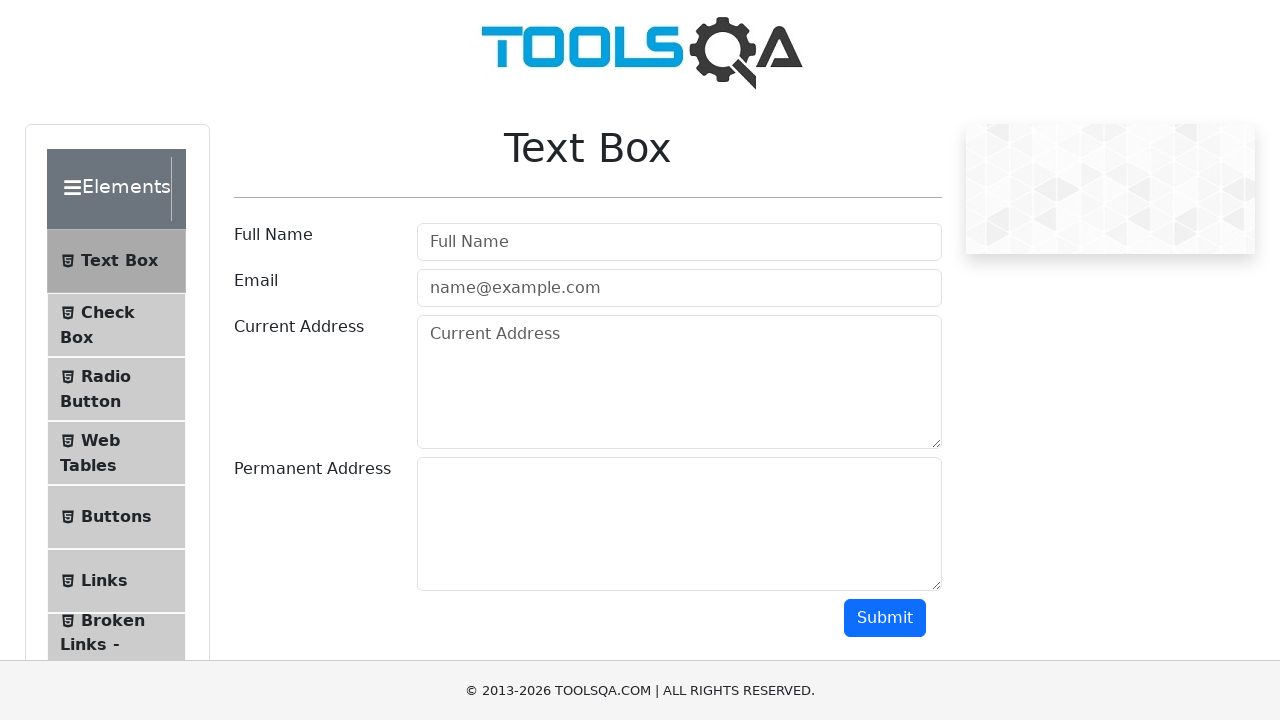

Primary submit button element loaded
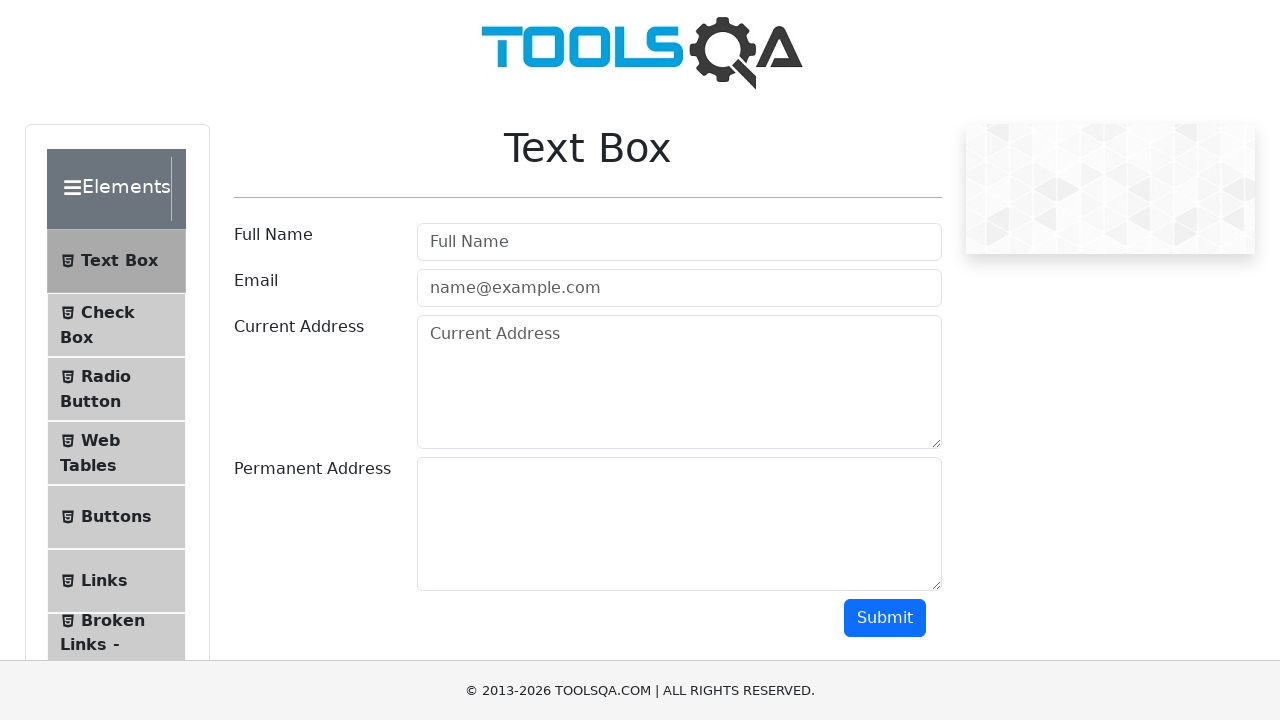

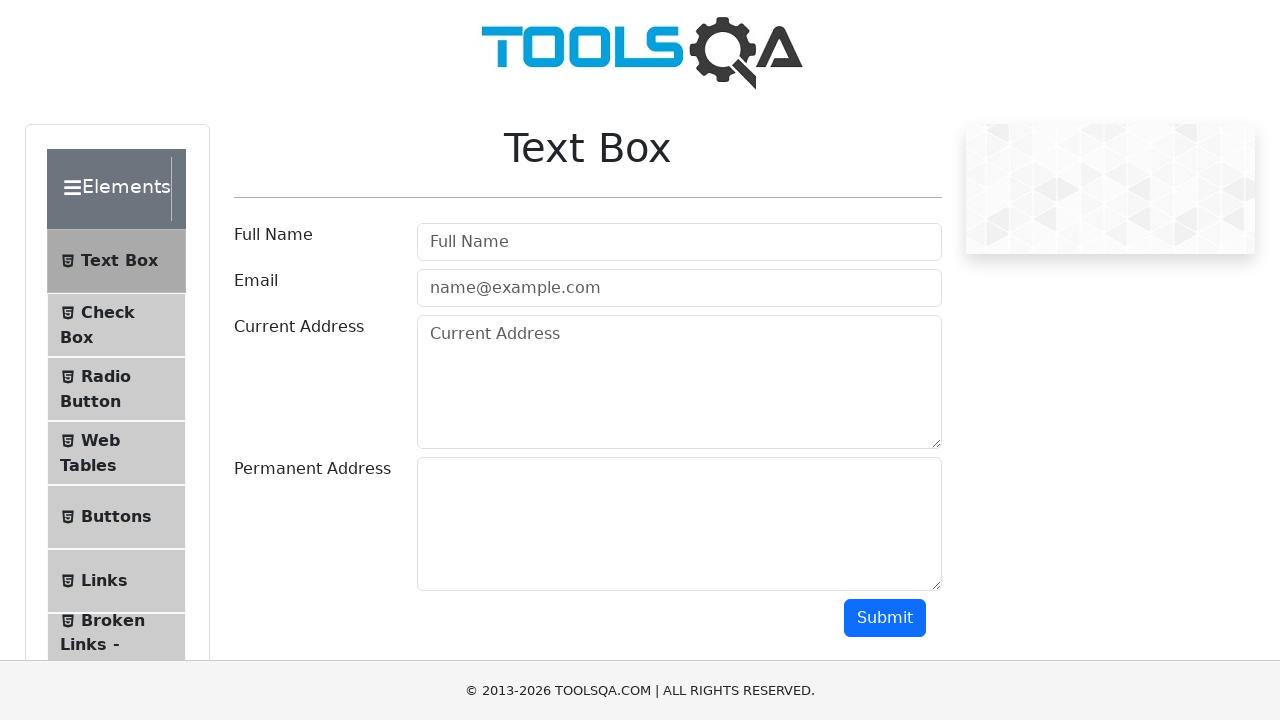